Tests that edits are saved when the edit field loses focus (blur event).

Starting URL: https://demo.playwright.dev/todomvc

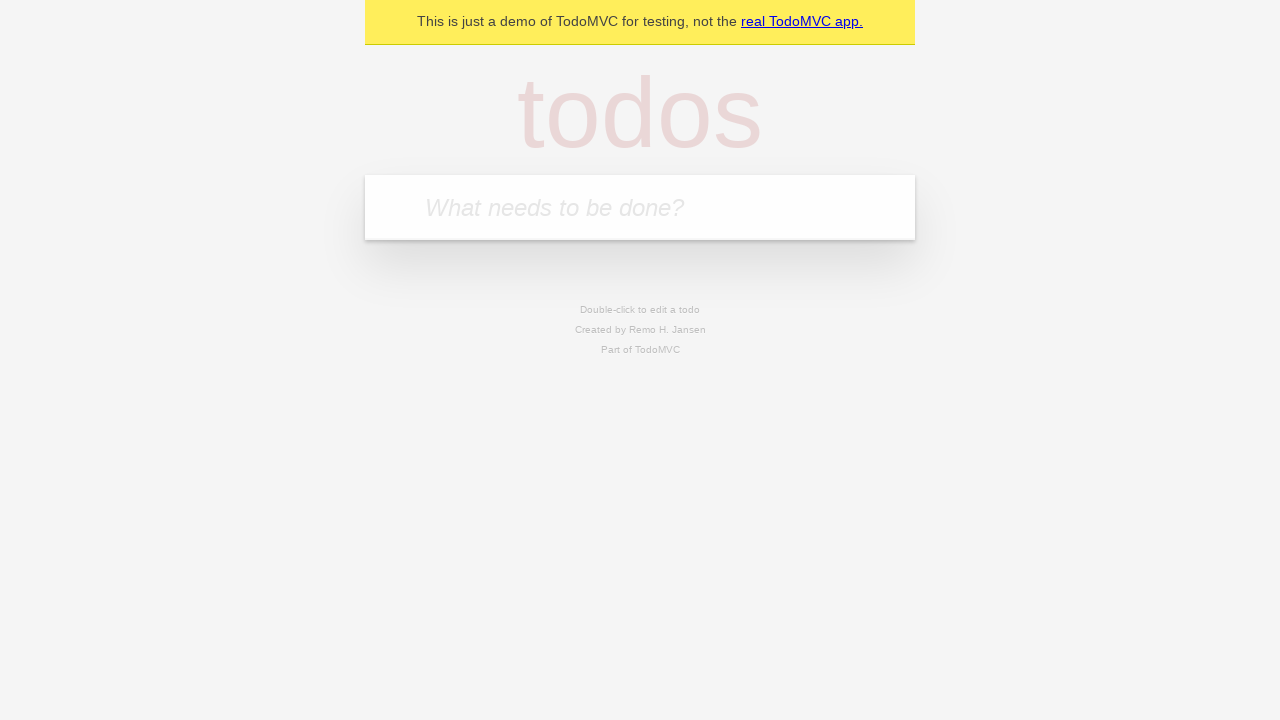

Filled todo input with 'buy some cheese' on internal:attr=[placeholder="What needs to be done?"i]
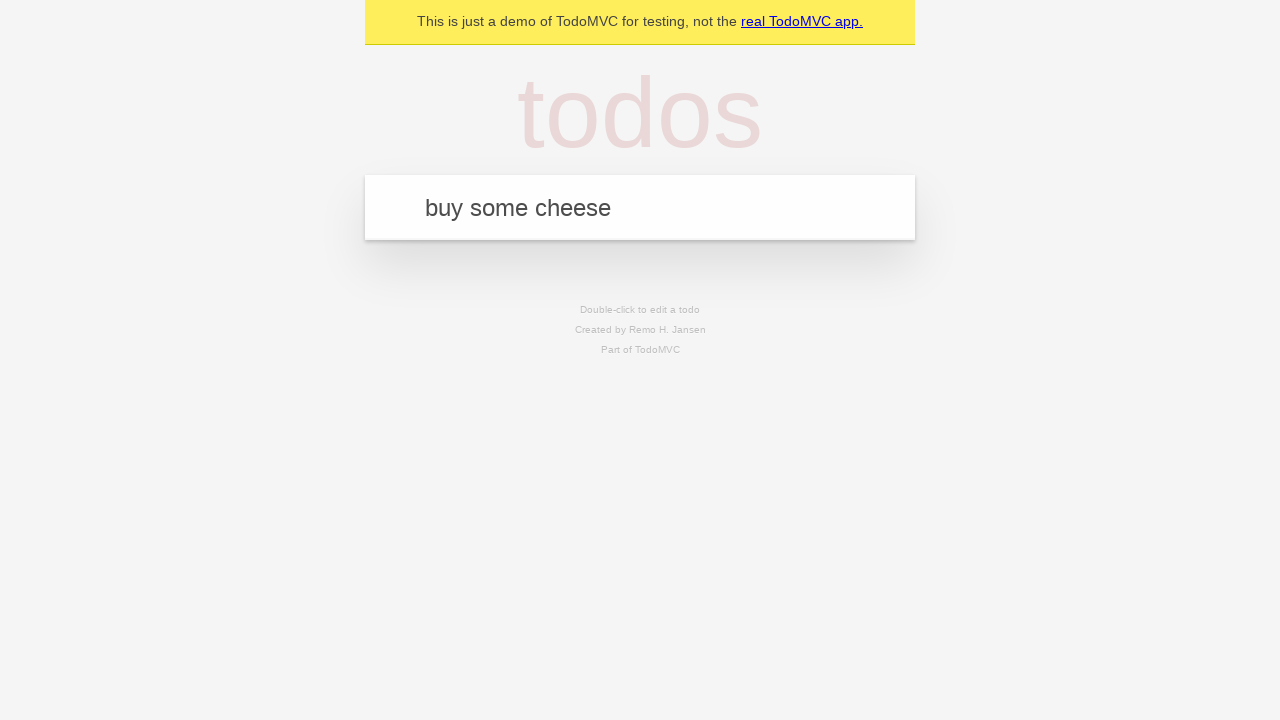

Pressed Enter to create first todo item on internal:attr=[placeholder="What needs to be done?"i]
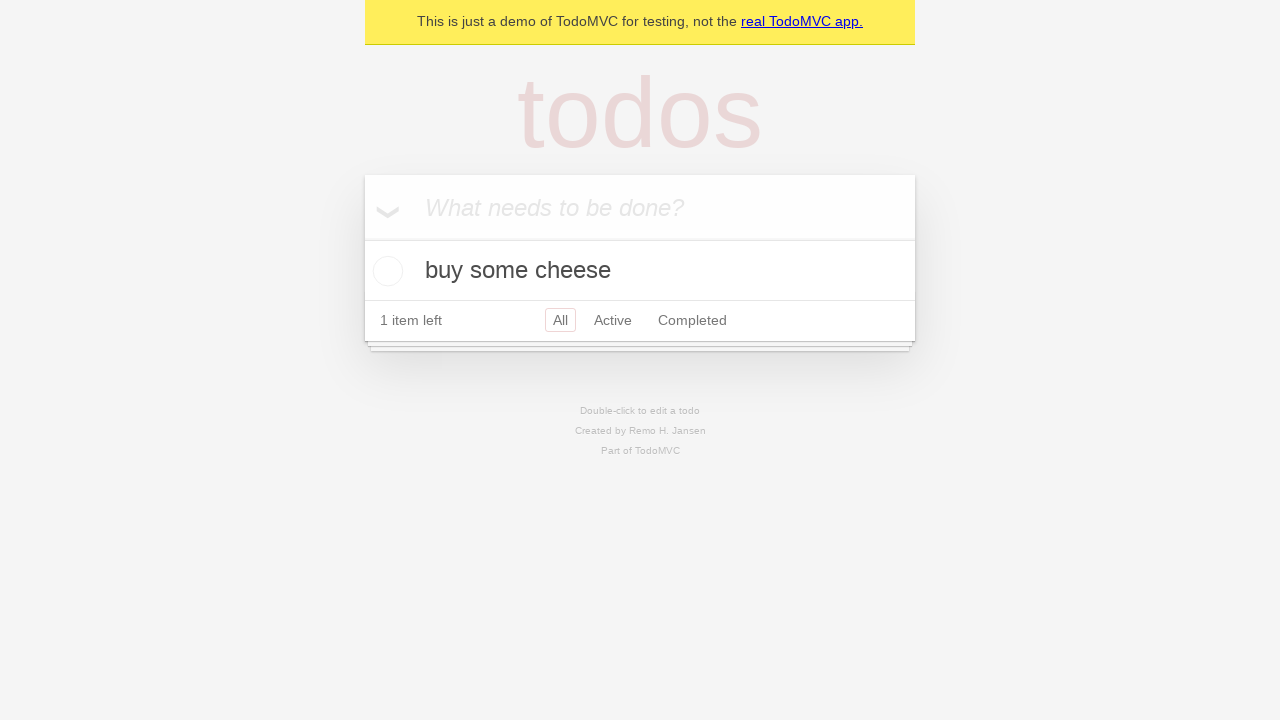

Filled todo input with 'feed the cat' on internal:attr=[placeholder="What needs to be done?"i]
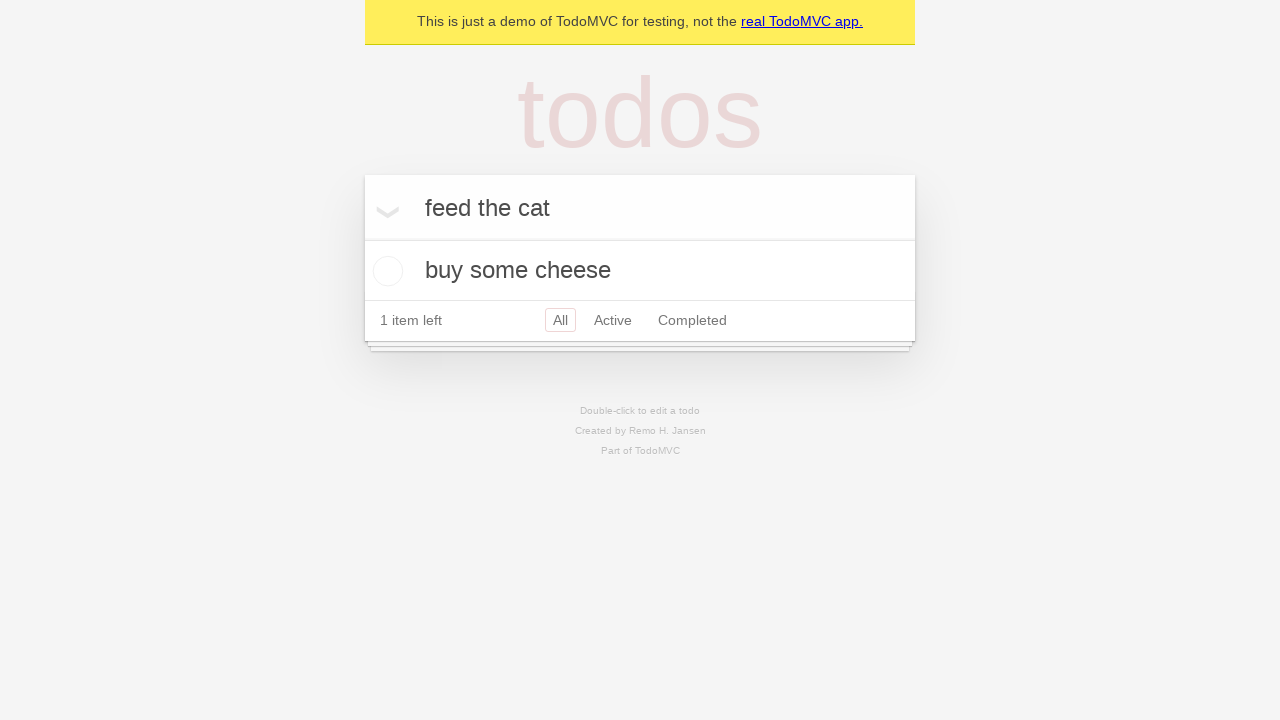

Pressed Enter to create second todo item on internal:attr=[placeholder="What needs to be done?"i]
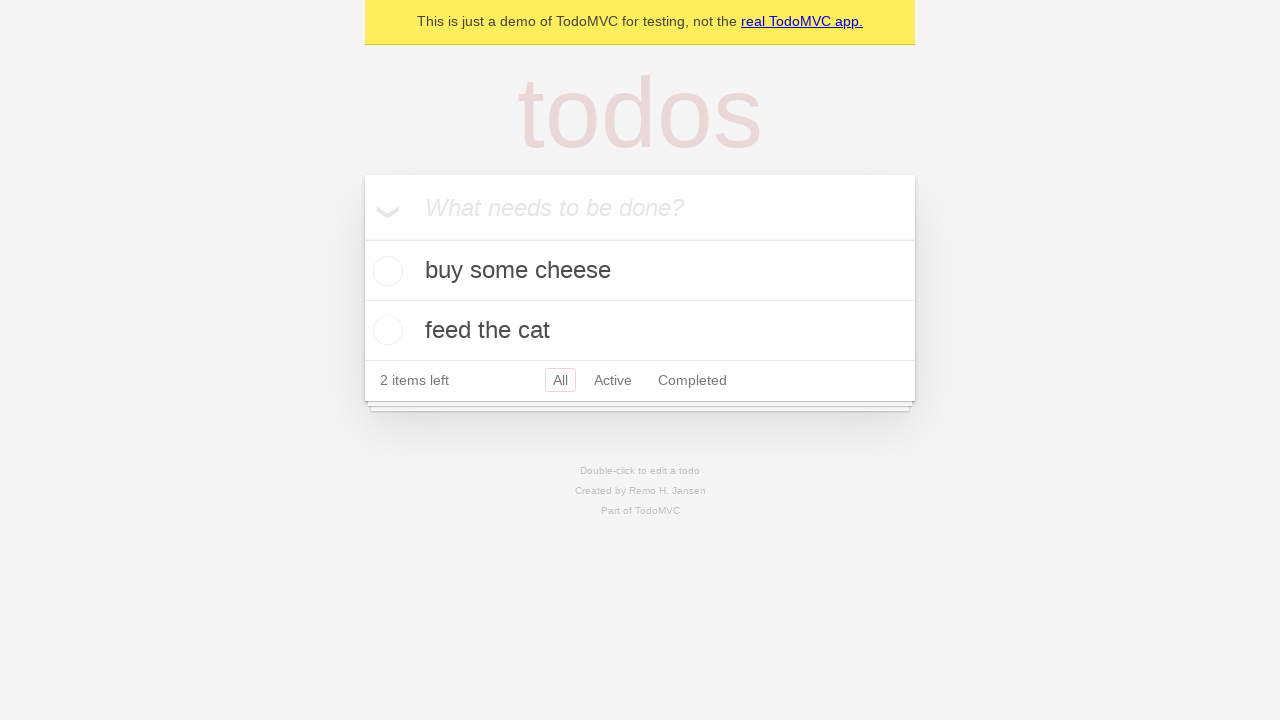

Filled todo input with 'book a doctors appointment' on internal:attr=[placeholder="What needs to be done?"i]
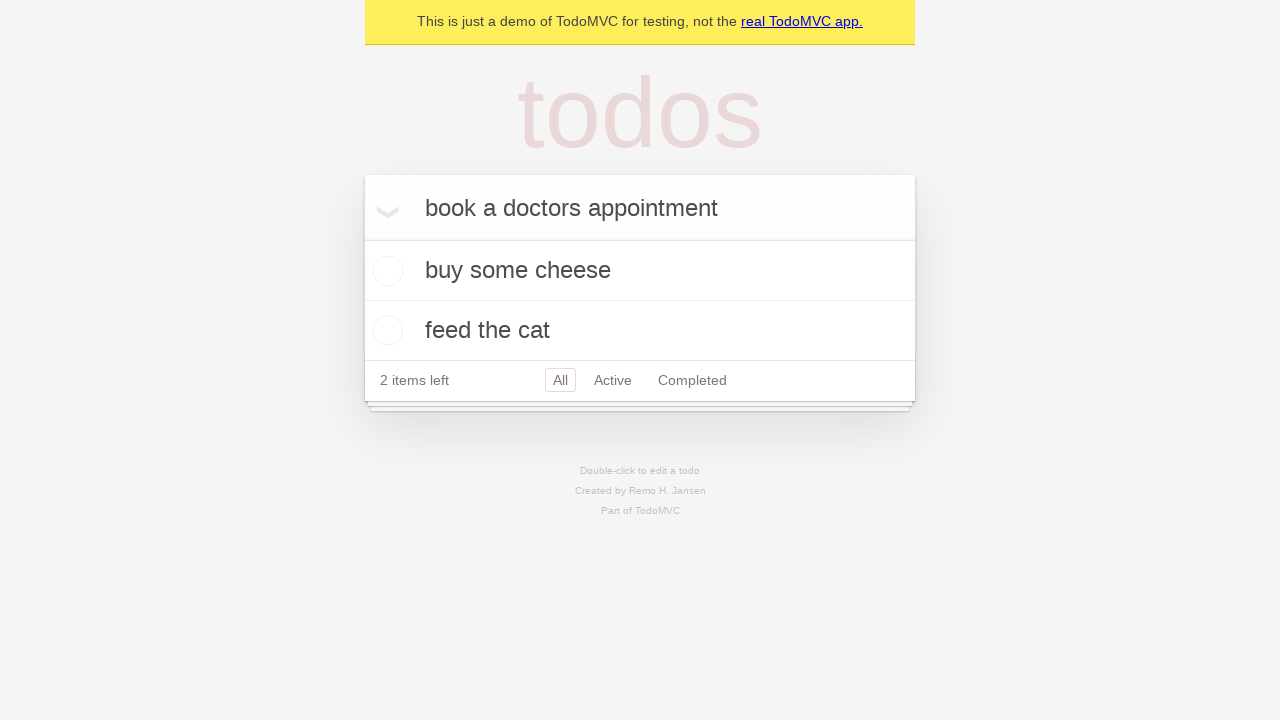

Pressed Enter to create third todo item on internal:attr=[placeholder="What needs to be done?"i]
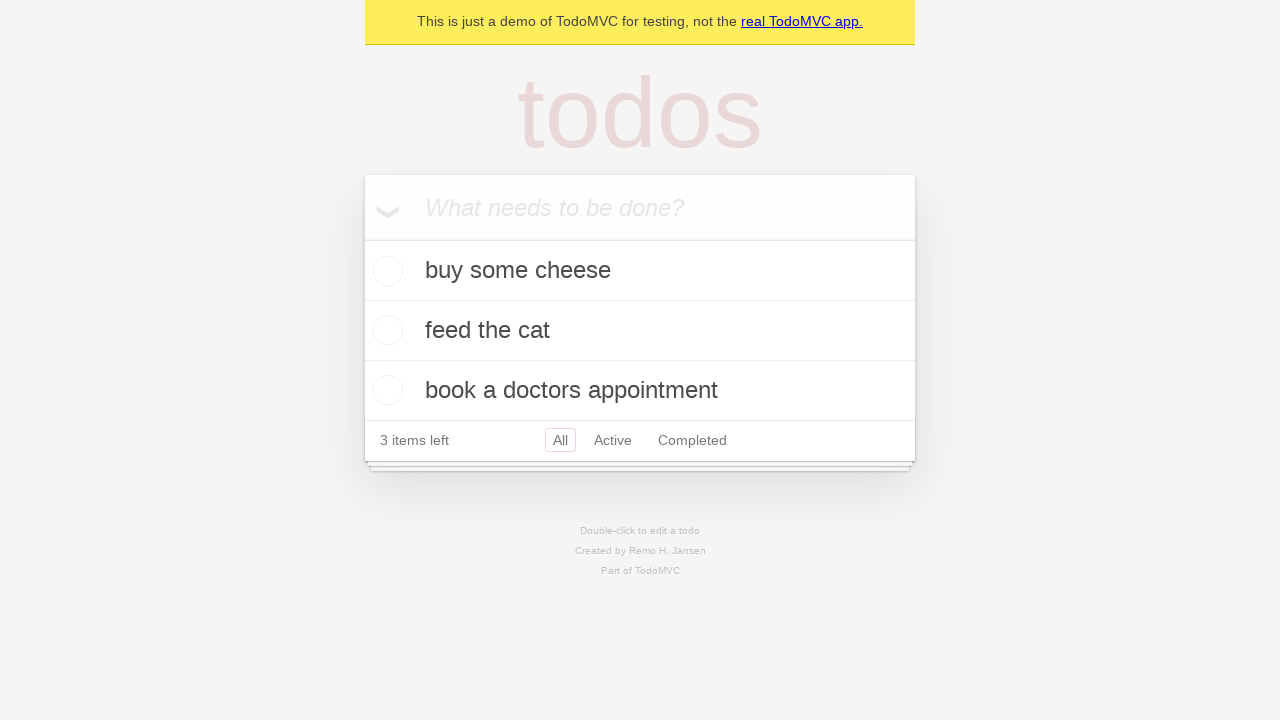

Double-clicked second todo item to enter edit mode at (640, 331) on [data-testid='todo-item'] >> nth=1
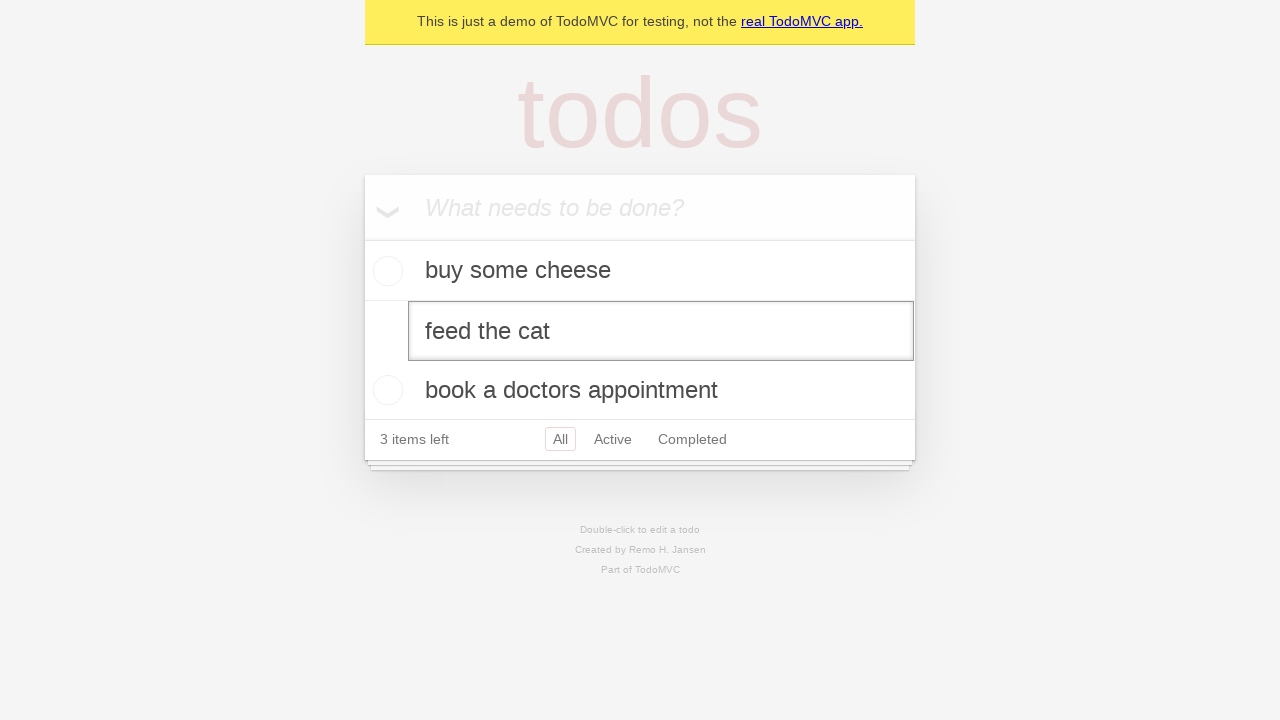

Changed second todo item text to 'buy some sausages' on [data-testid='todo-item'] >> nth=1 >> internal:role=textbox[name="Edit"i]
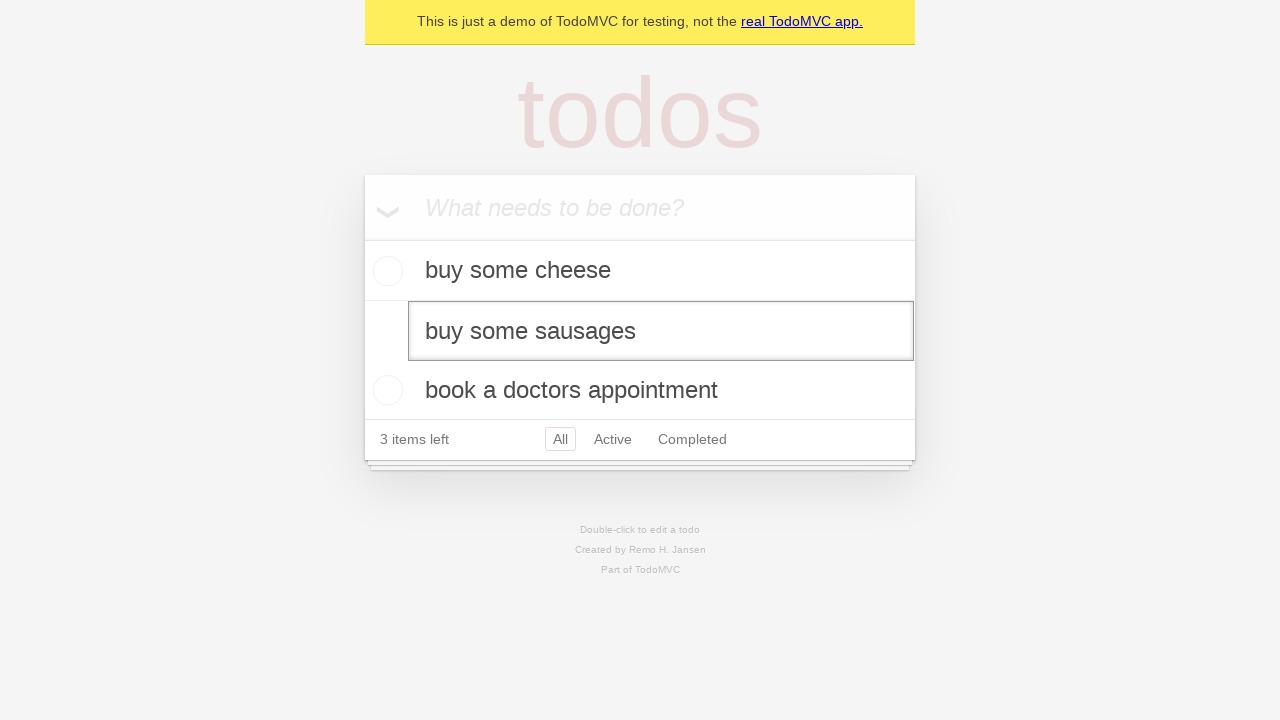

Dispatched blur event to save edited todo item
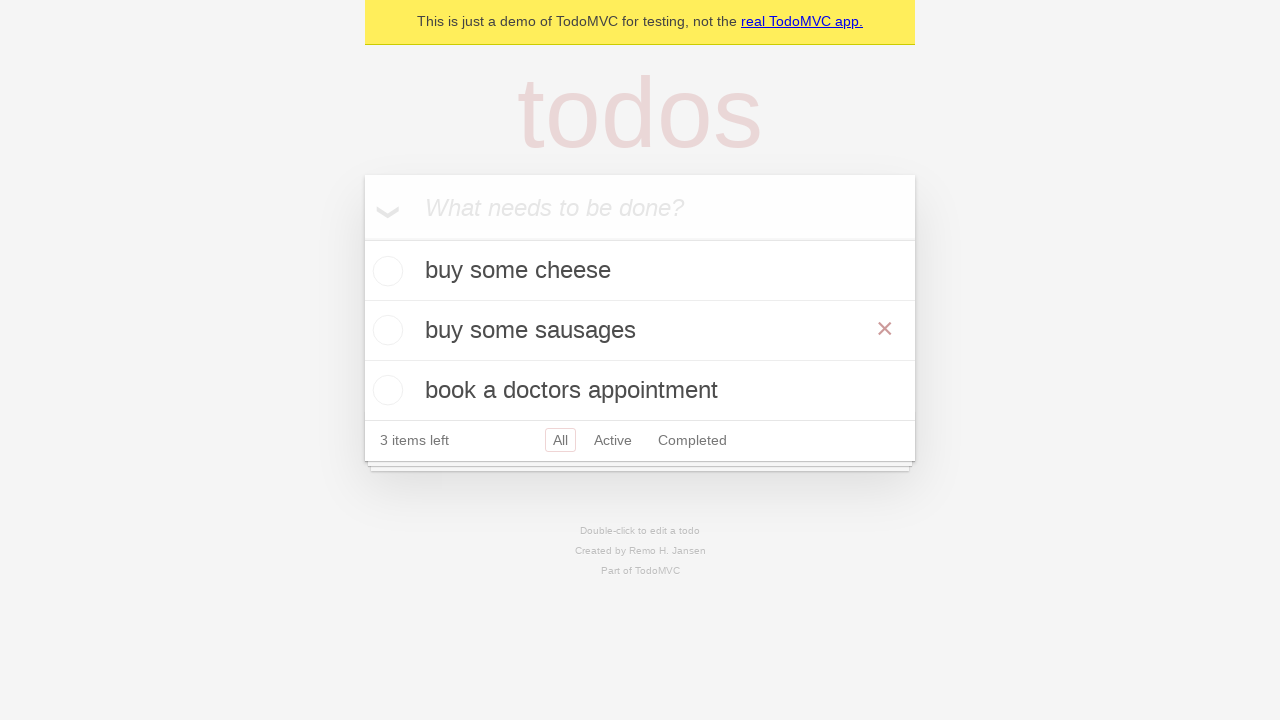

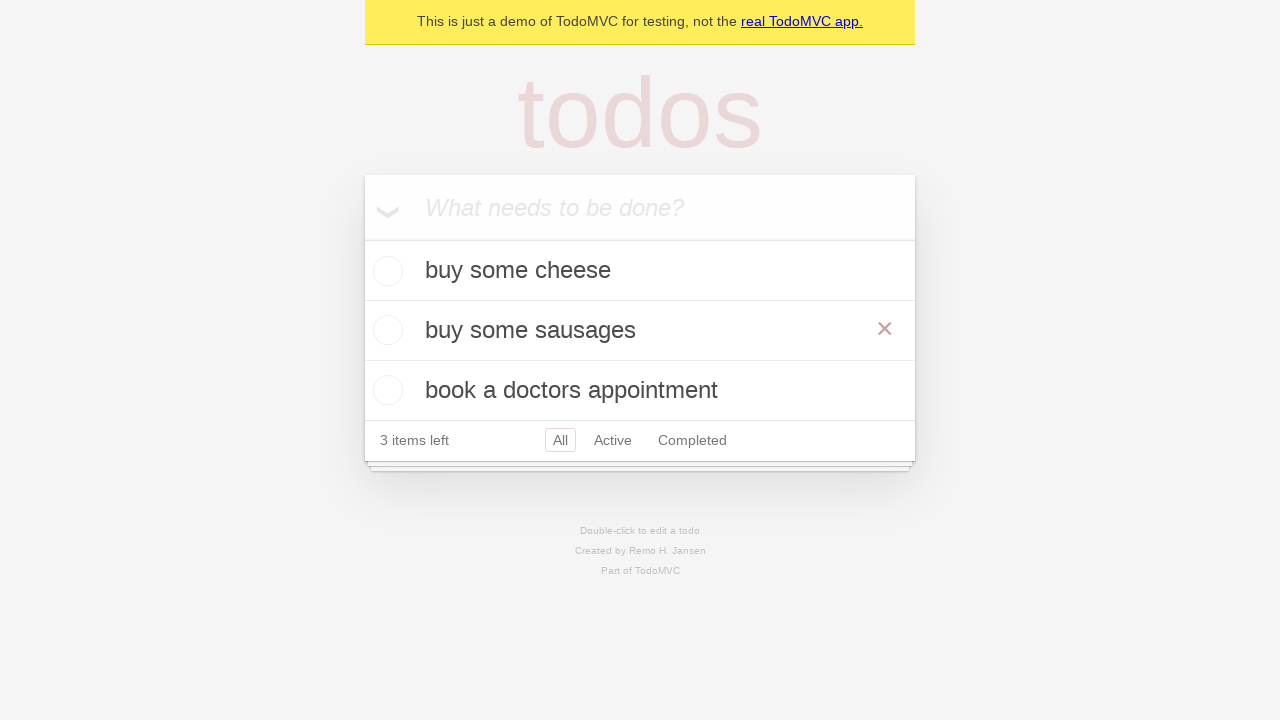